Navigates to PChome Taiwan's homepage and waits for the page to load completely.

Starting URL: http://www.pchome.com.tw

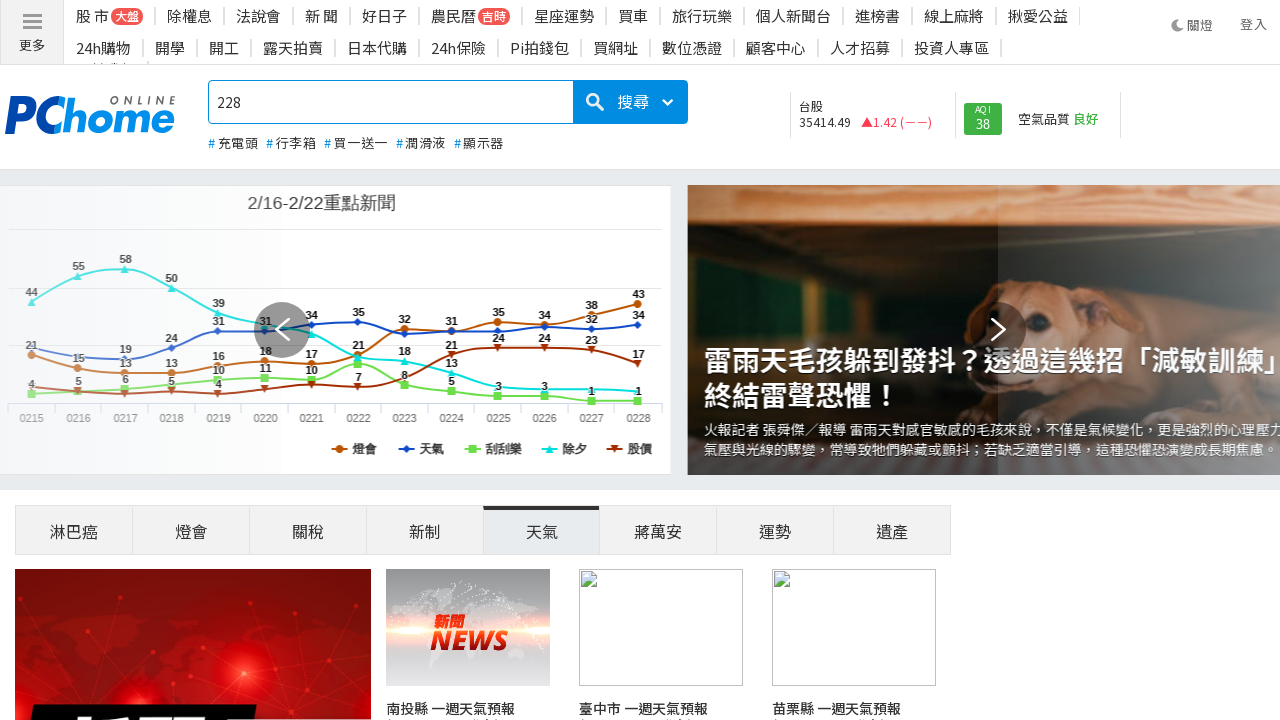

Navigated to PChome Taiwan homepage
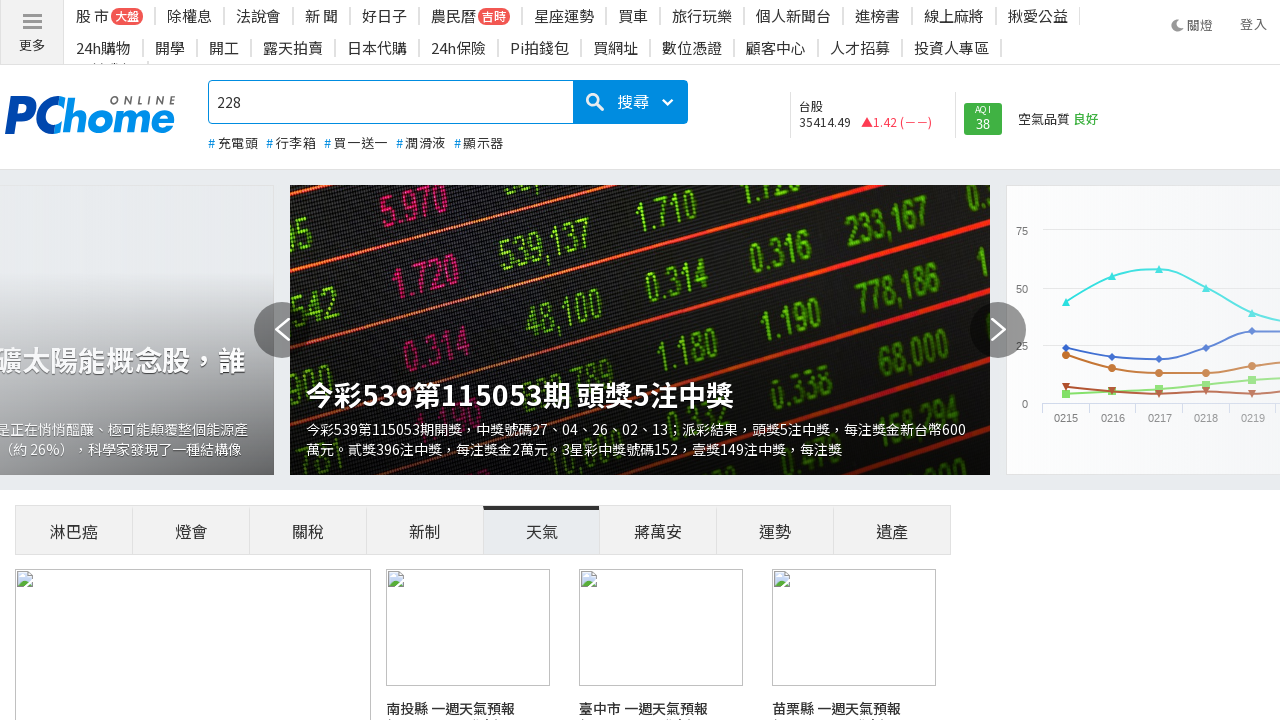

Page fully loaded with networkidle state
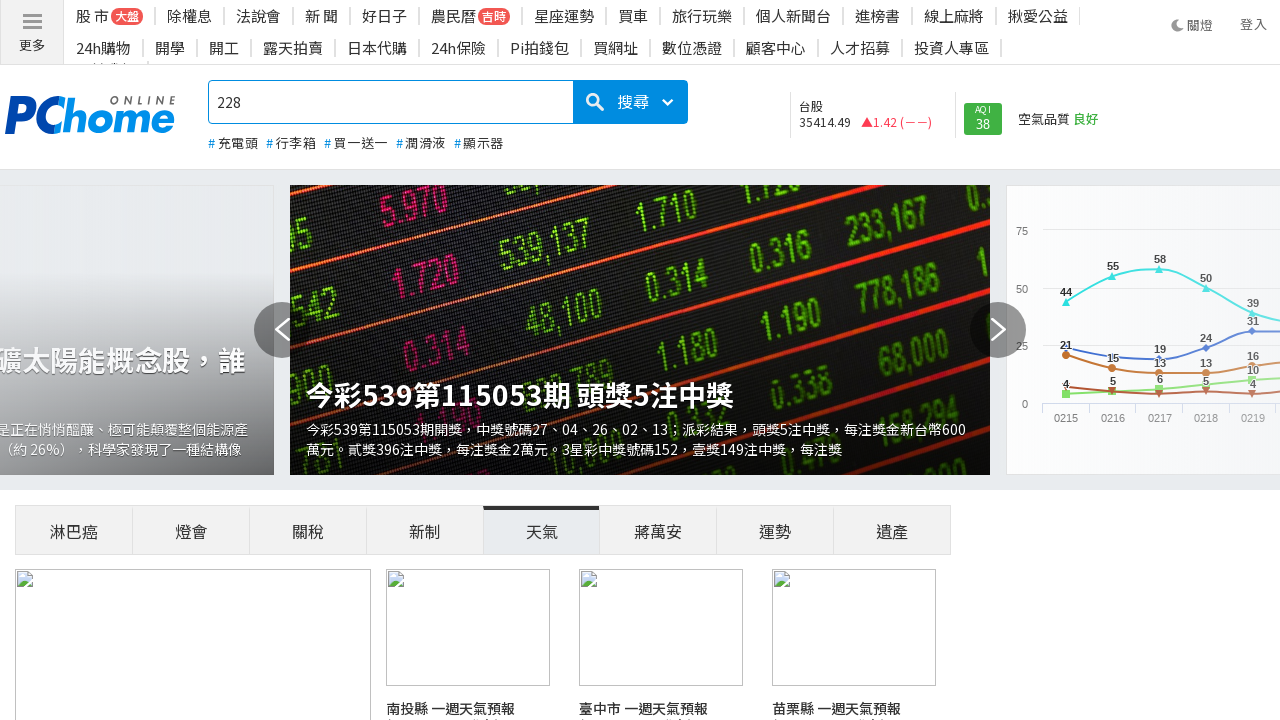

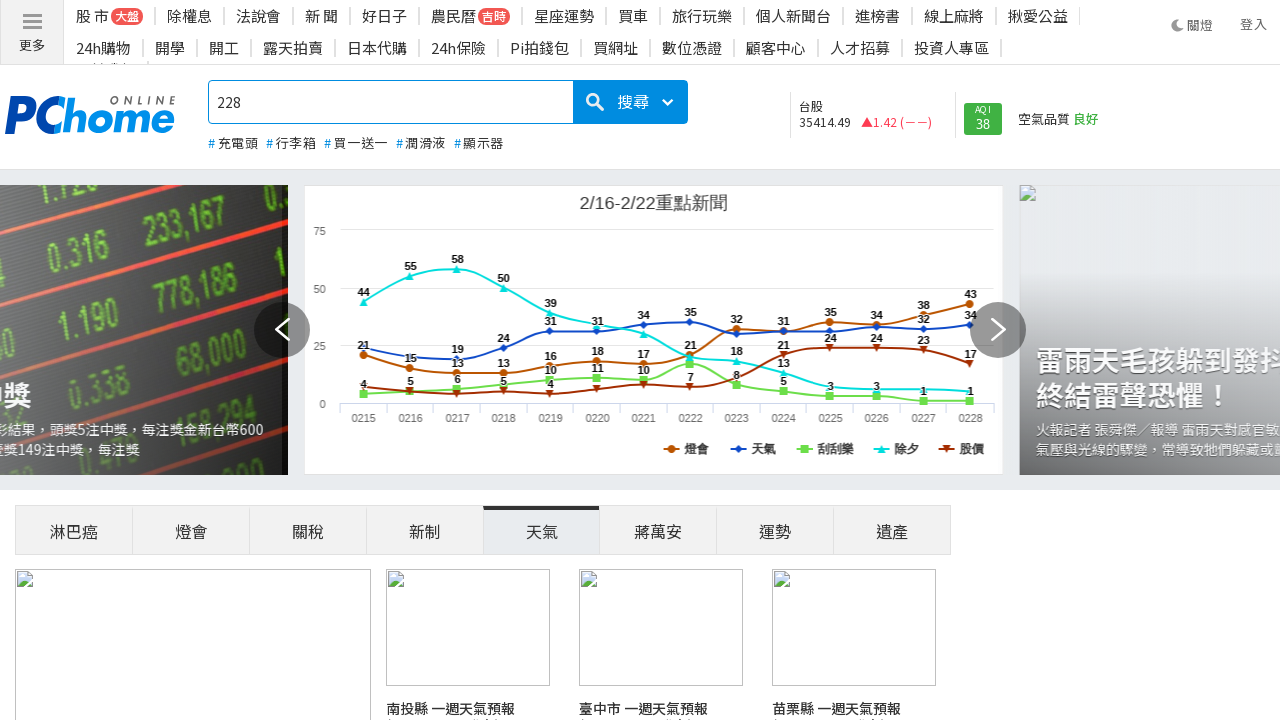